Navigates to Merriam-Webster website and verifies that links are present on the page by waiting for them to load

Starting URL: https://www.merriam-webster.com/

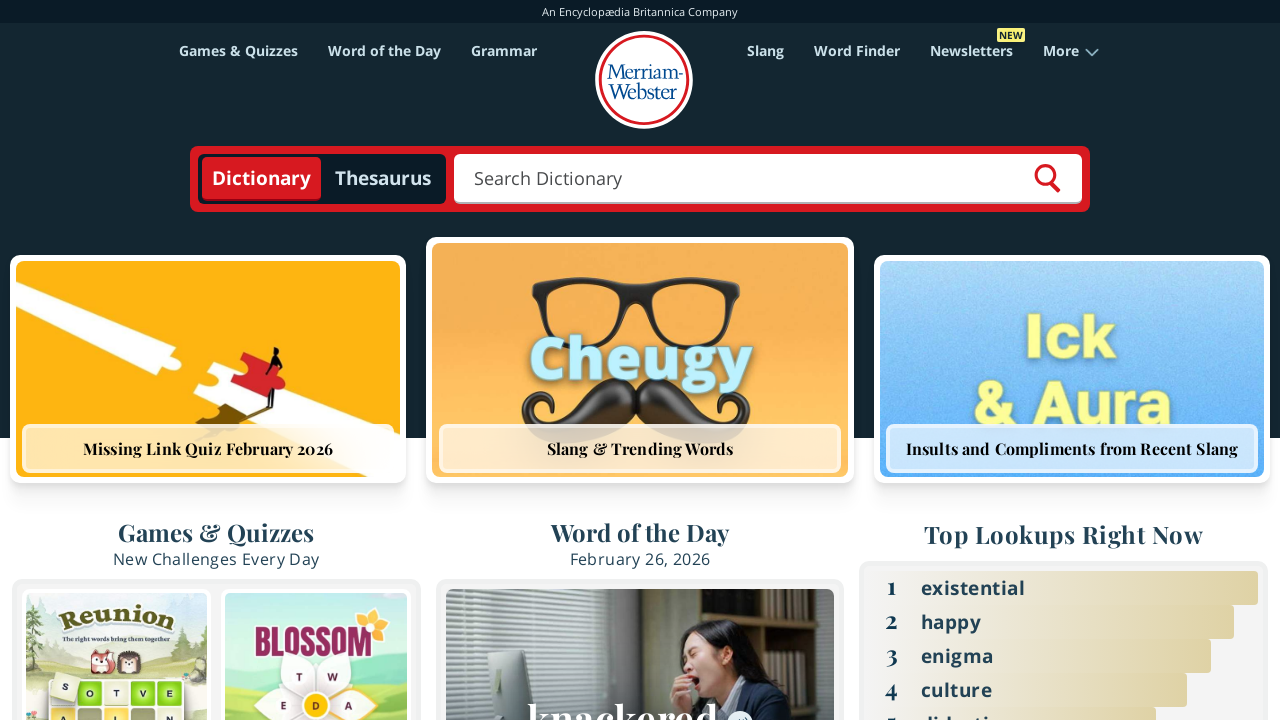

Navigated to Merriam-Webster homepage
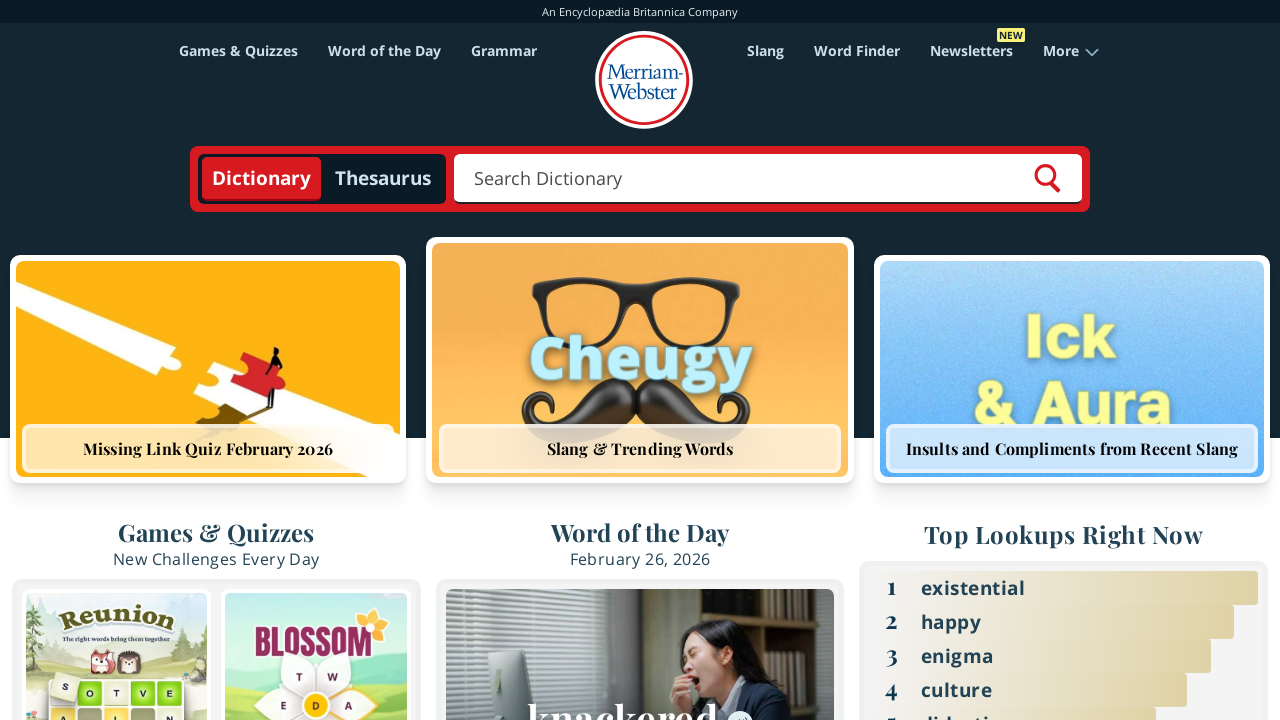

Waited for links to load on the page
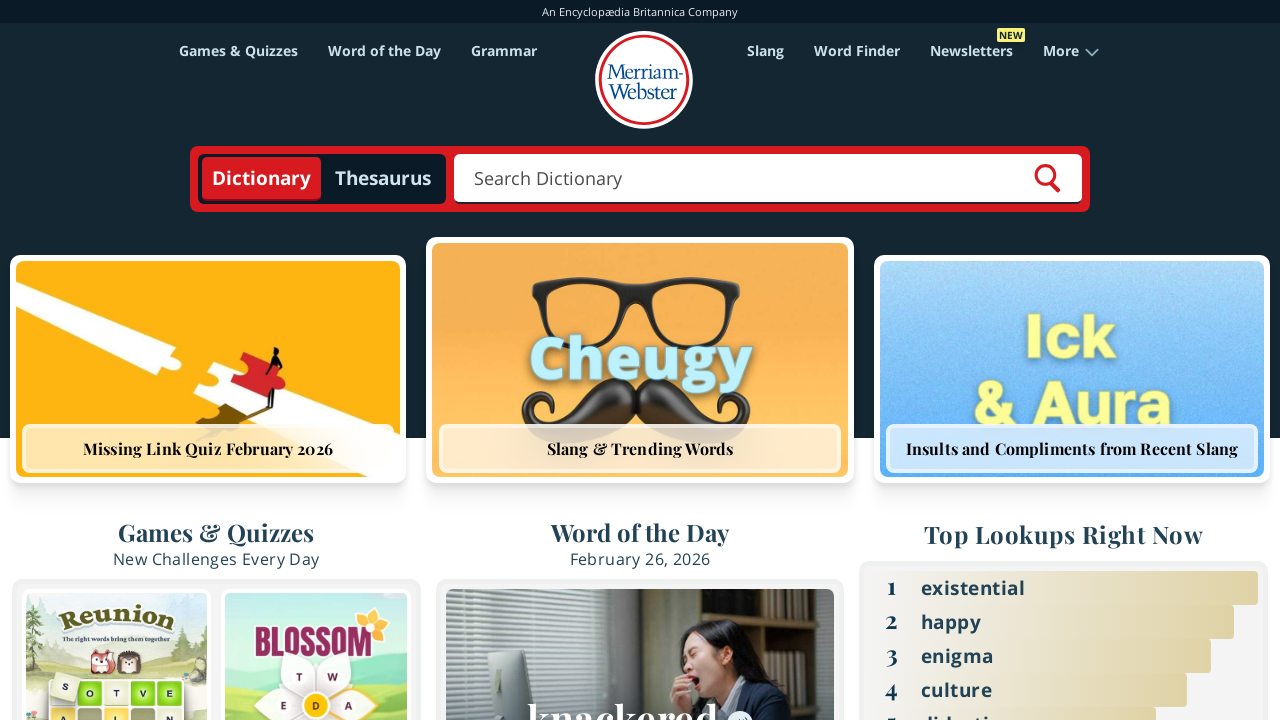

Retrieved all 241 links from the page
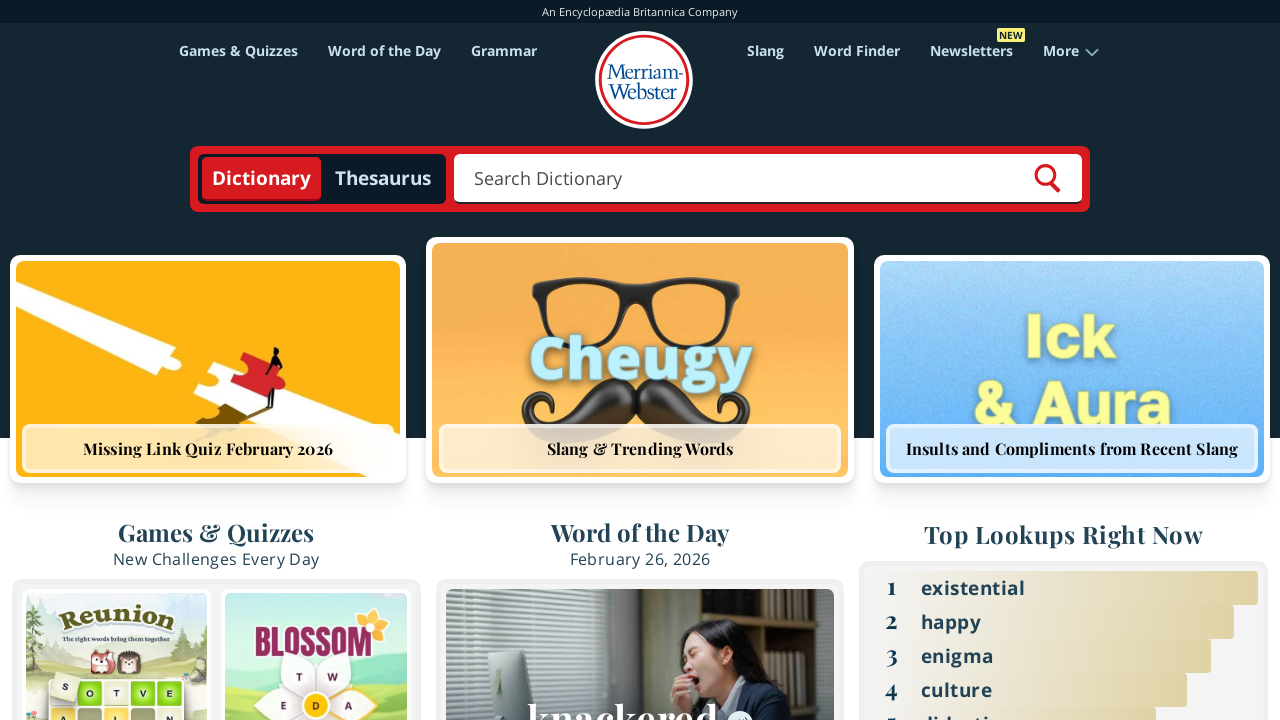

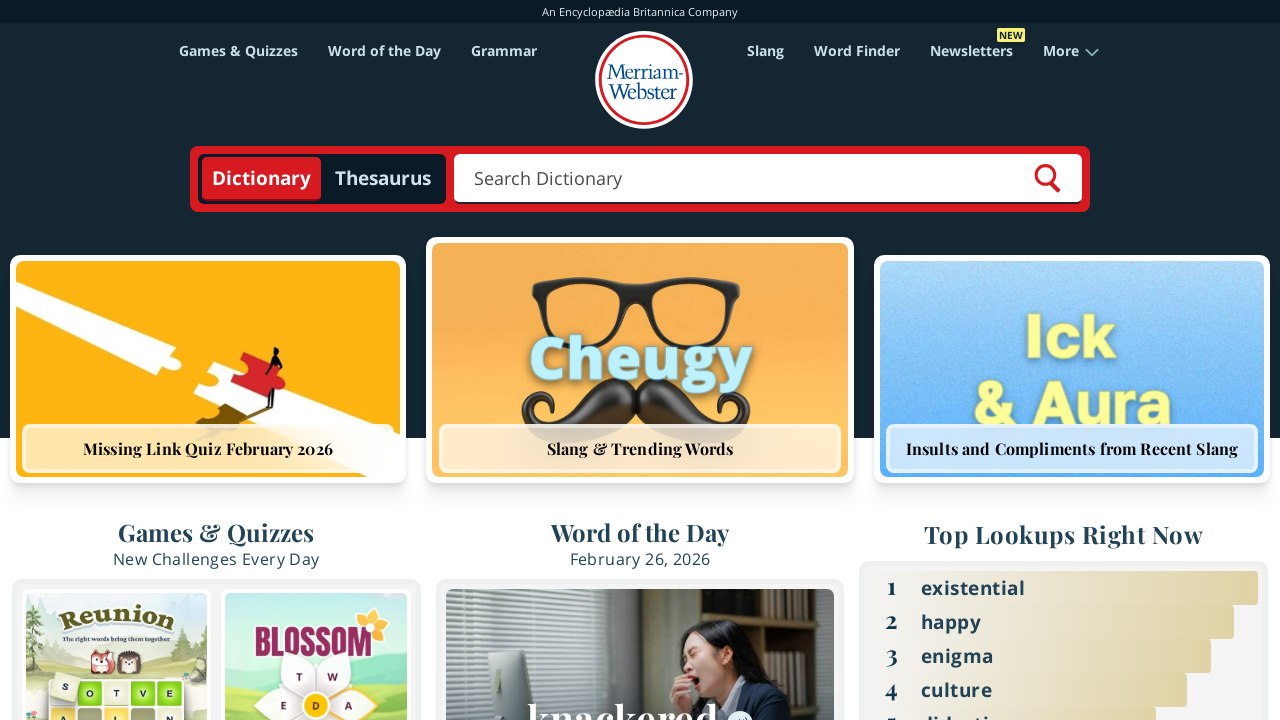